Tests checkbox functionality by clicking all checkboxes found in table rows on the test automation practice page

Starting URL: https://testautomationpractice.blogspot.com/

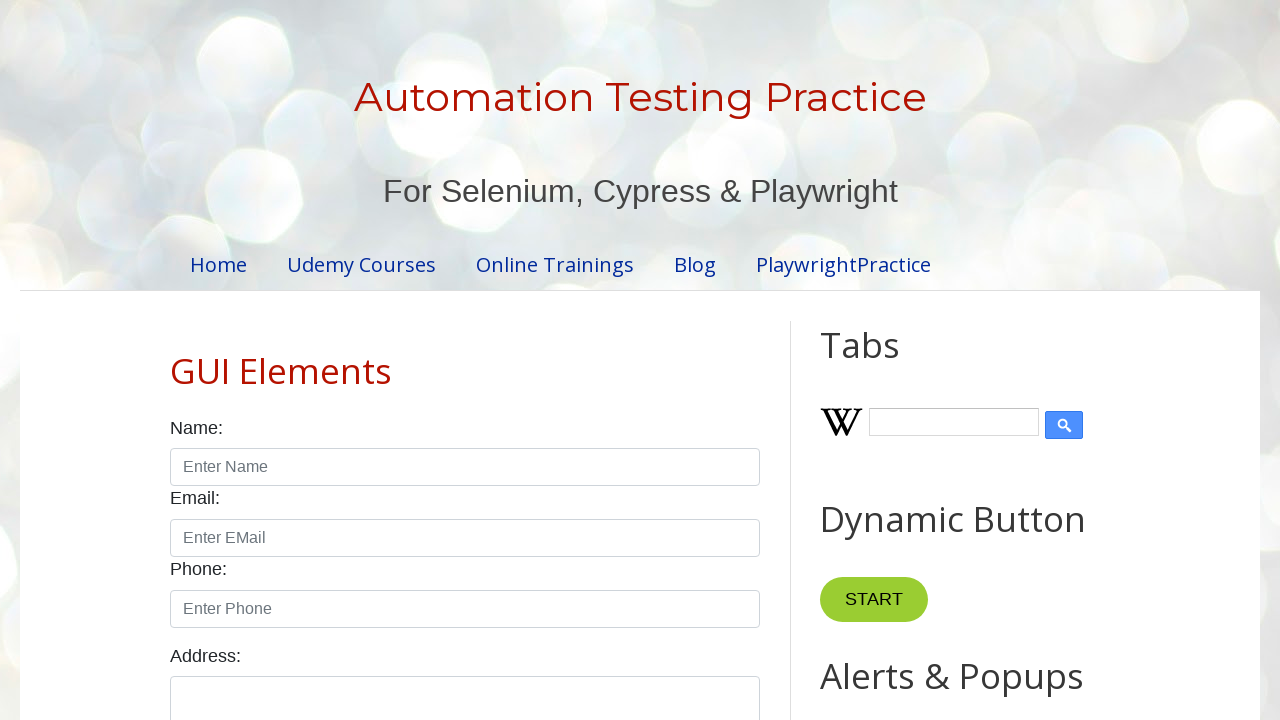

Waited for checkboxes in table rows to be present
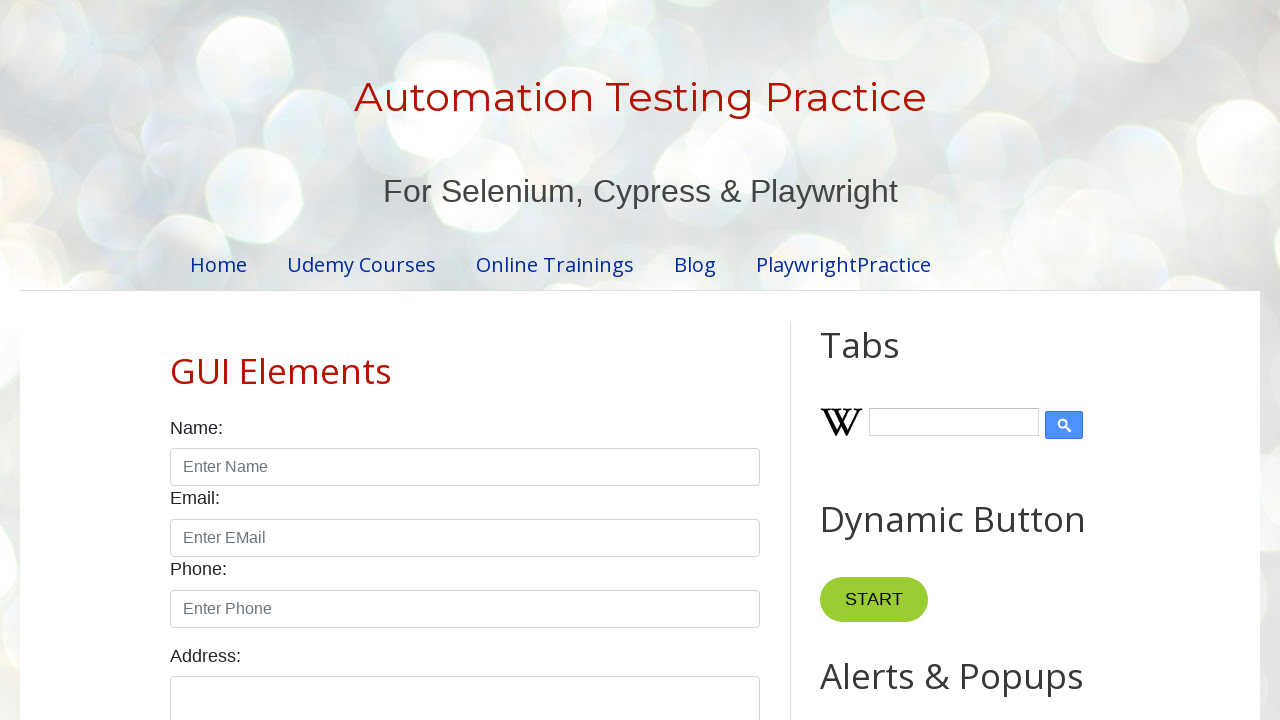

Located all checkboxes in table rows
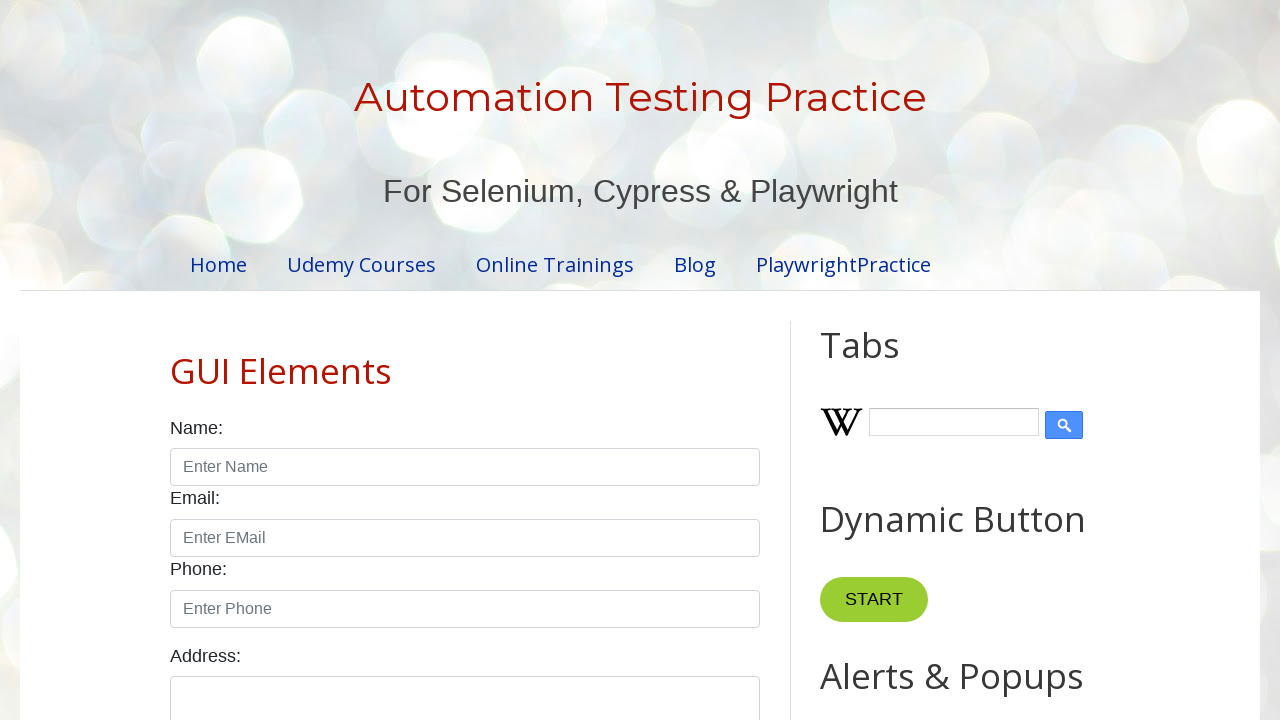

Found 5 checkboxes in table rows
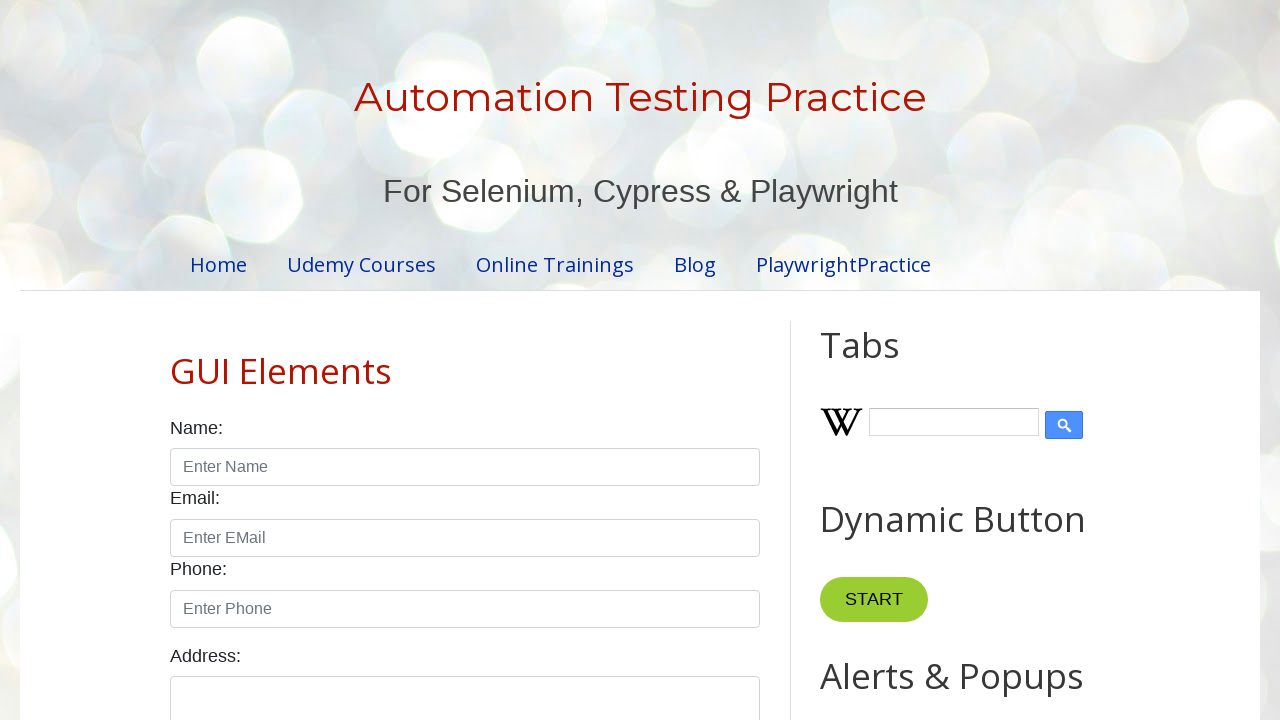

Clicked checkbox 1 of 5 at (651, 361) on xpath=//tr//input[@type='checkbox'] >> nth=0
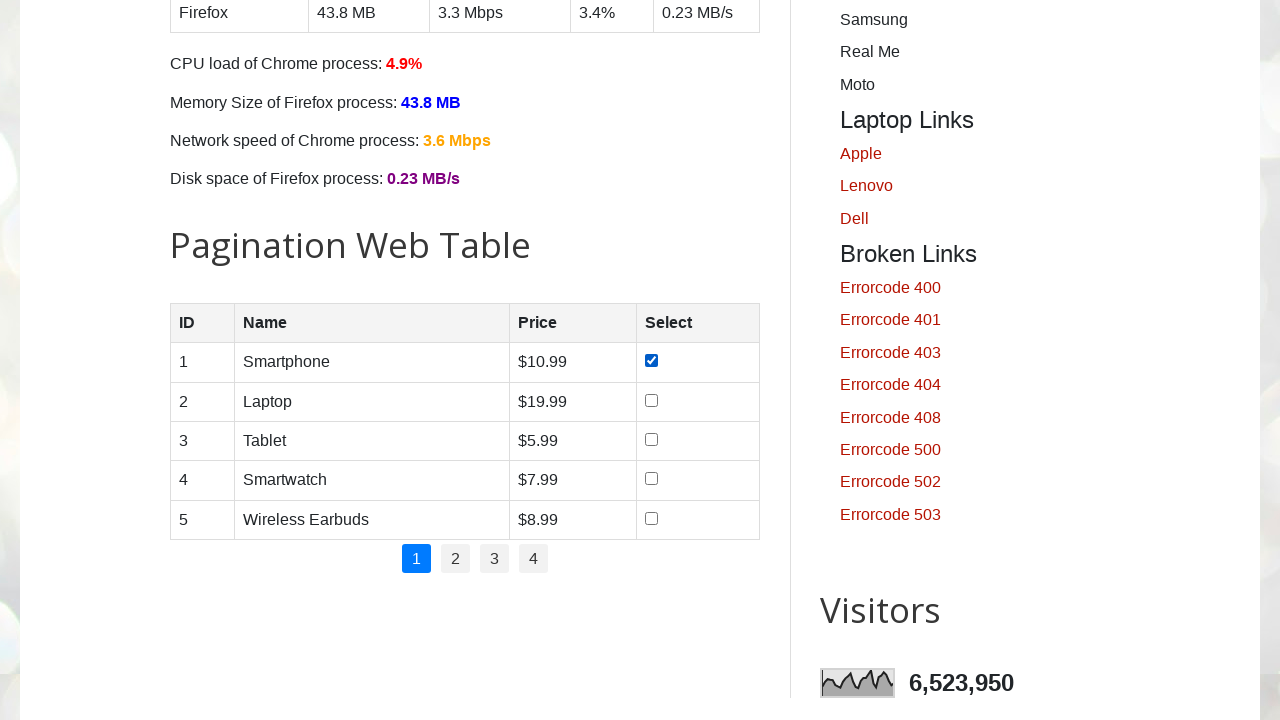

Clicked checkbox 2 of 5 at (651, 400) on xpath=//tr//input[@type='checkbox'] >> nth=1
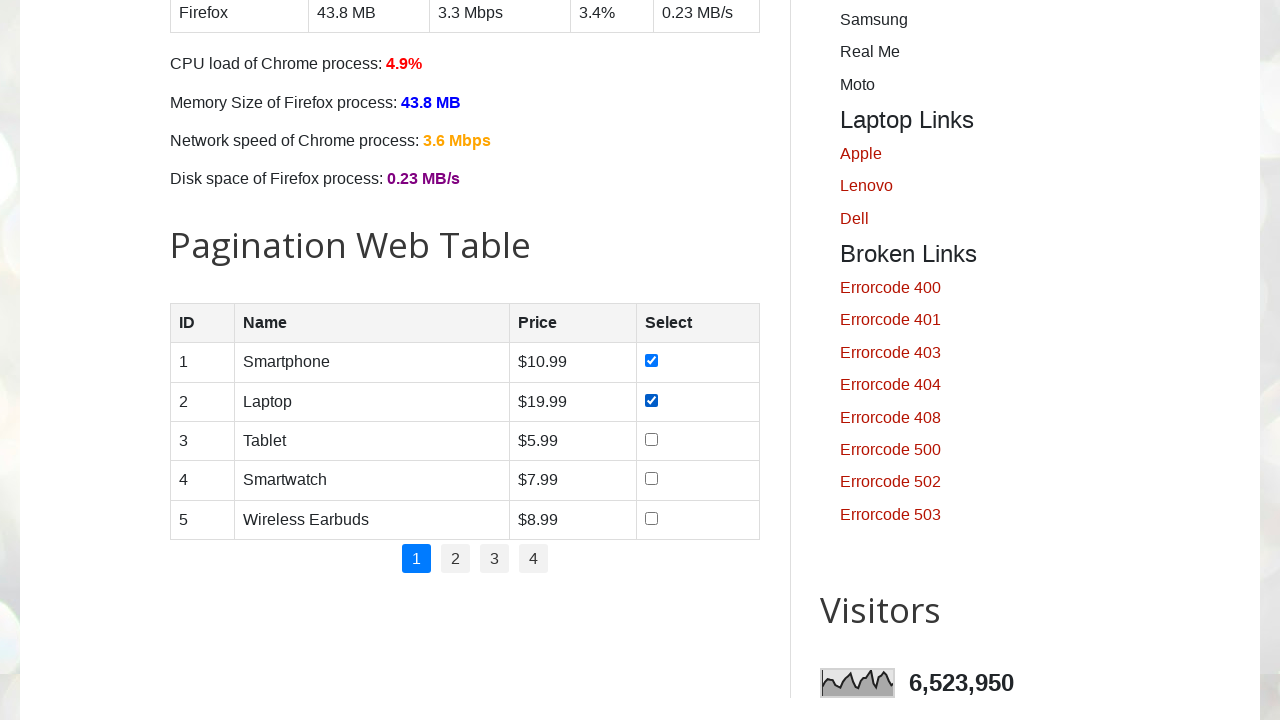

Clicked checkbox 3 of 5 at (651, 439) on xpath=//tr//input[@type='checkbox'] >> nth=2
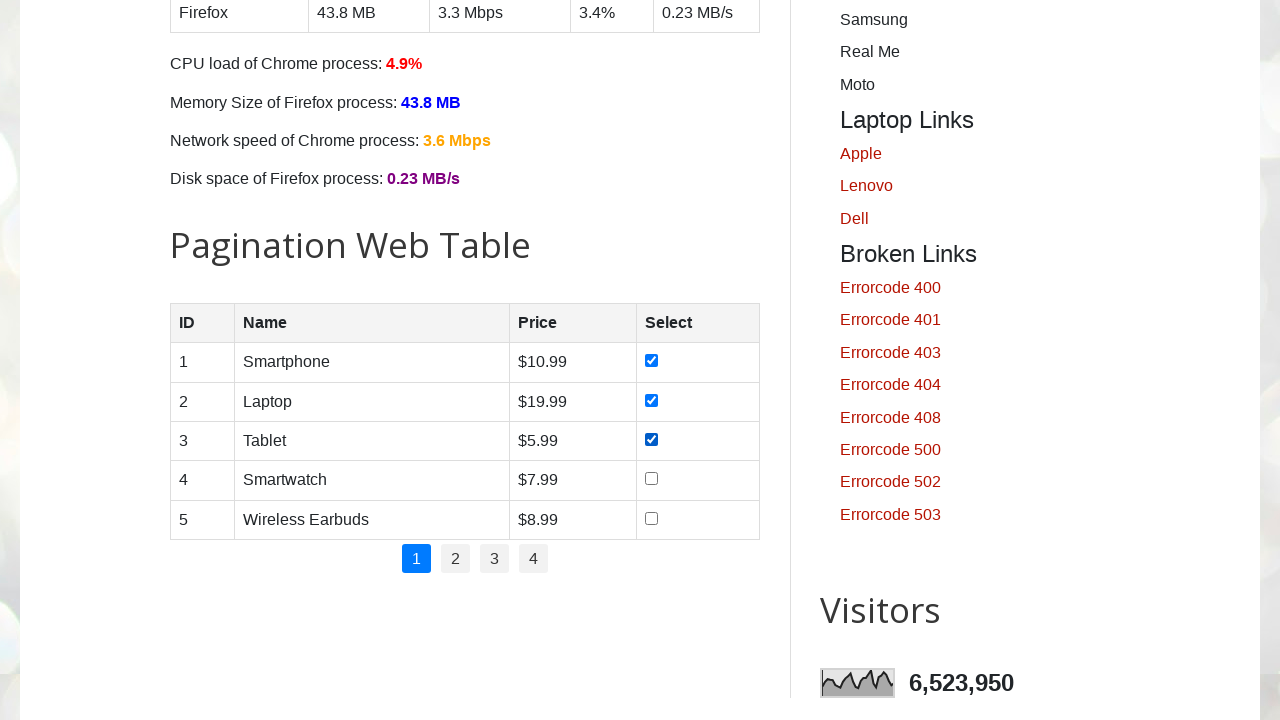

Clicked checkbox 4 of 5 at (651, 479) on xpath=//tr//input[@type='checkbox'] >> nth=3
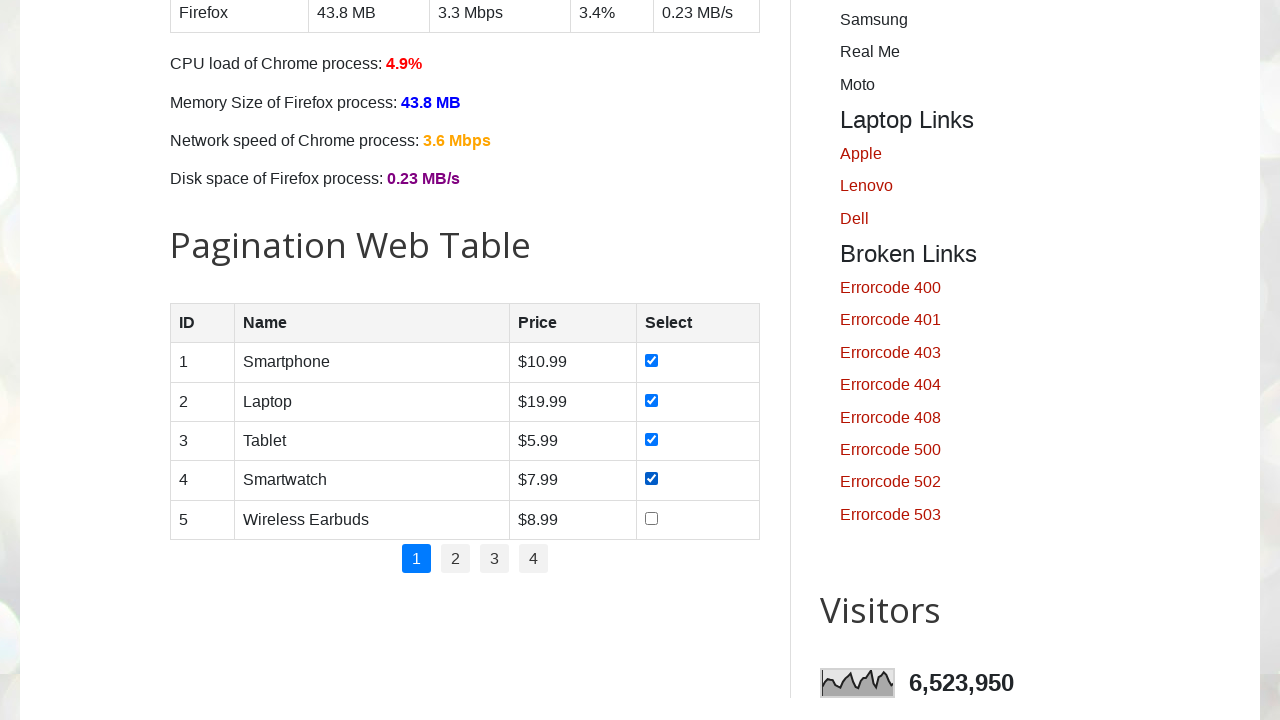

Clicked checkbox 5 of 5 at (651, 518) on xpath=//tr//input[@type='checkbox'] >> nth=4
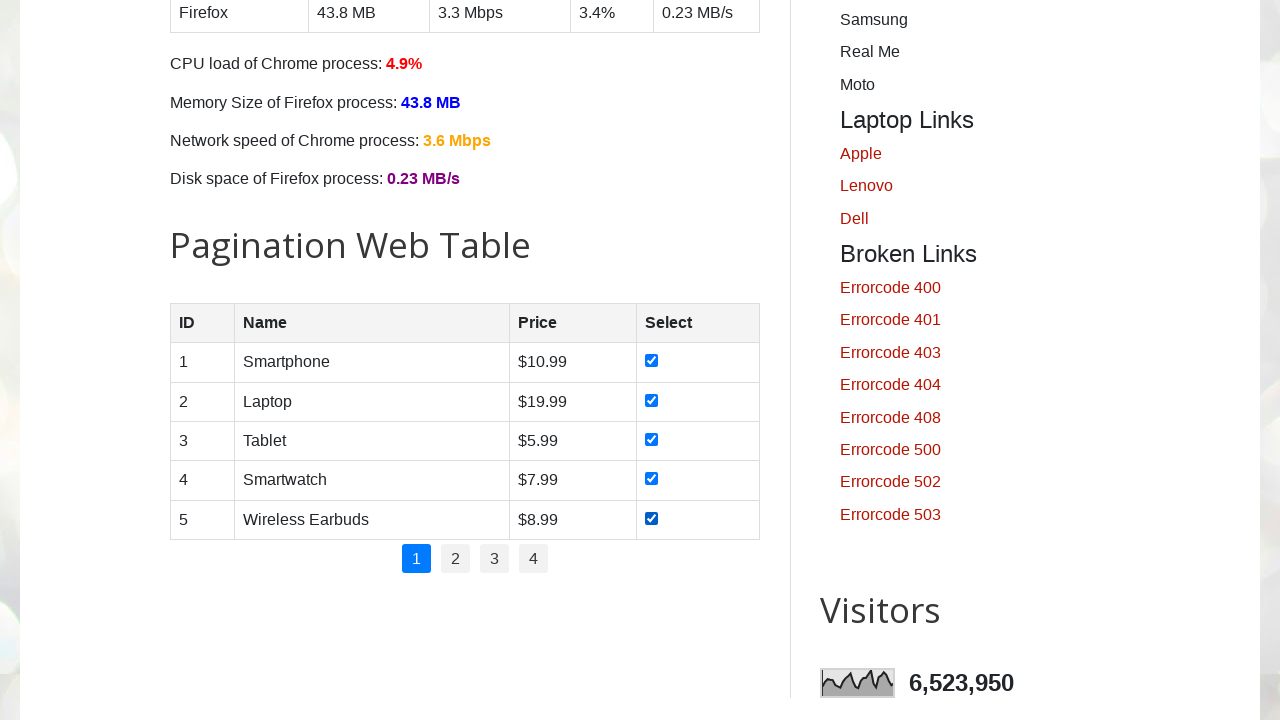

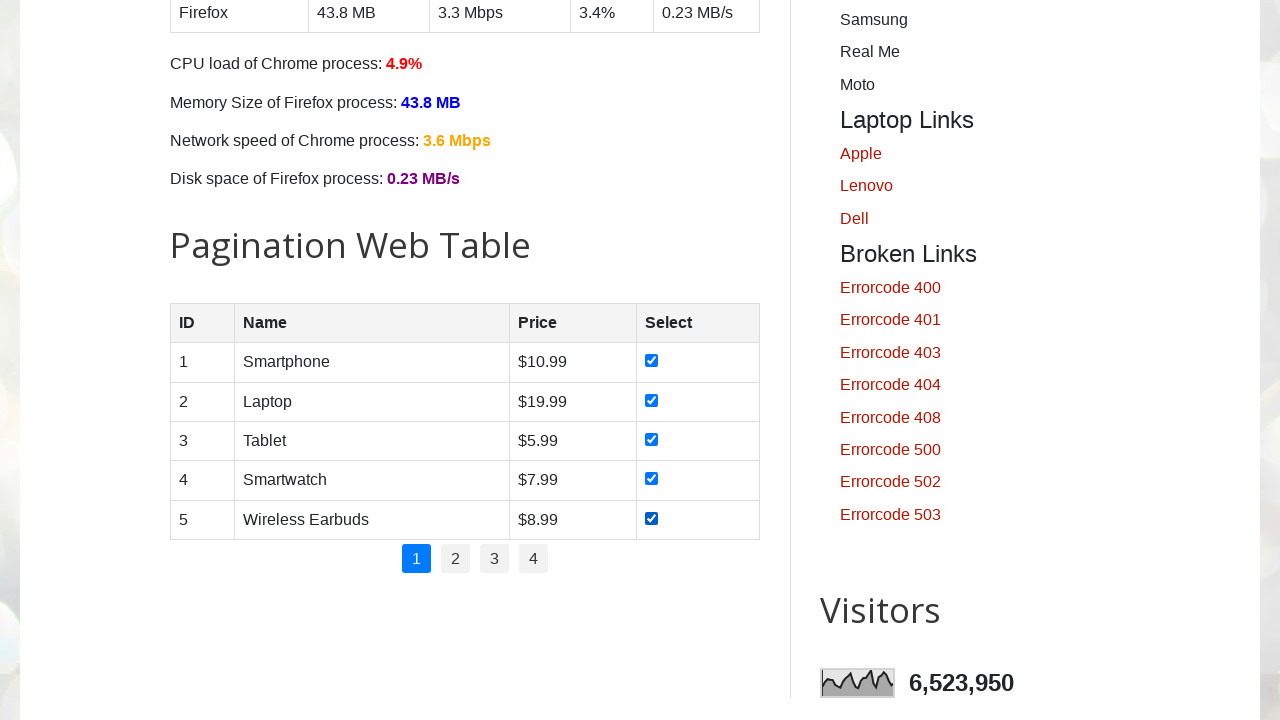